Tests a combo tree dropdown by clicking on the input box and selecting a single value from the dropdown options

Starting URL: https://www.jqueryscript.net/demo/Drop-Down-Combo-Tree/

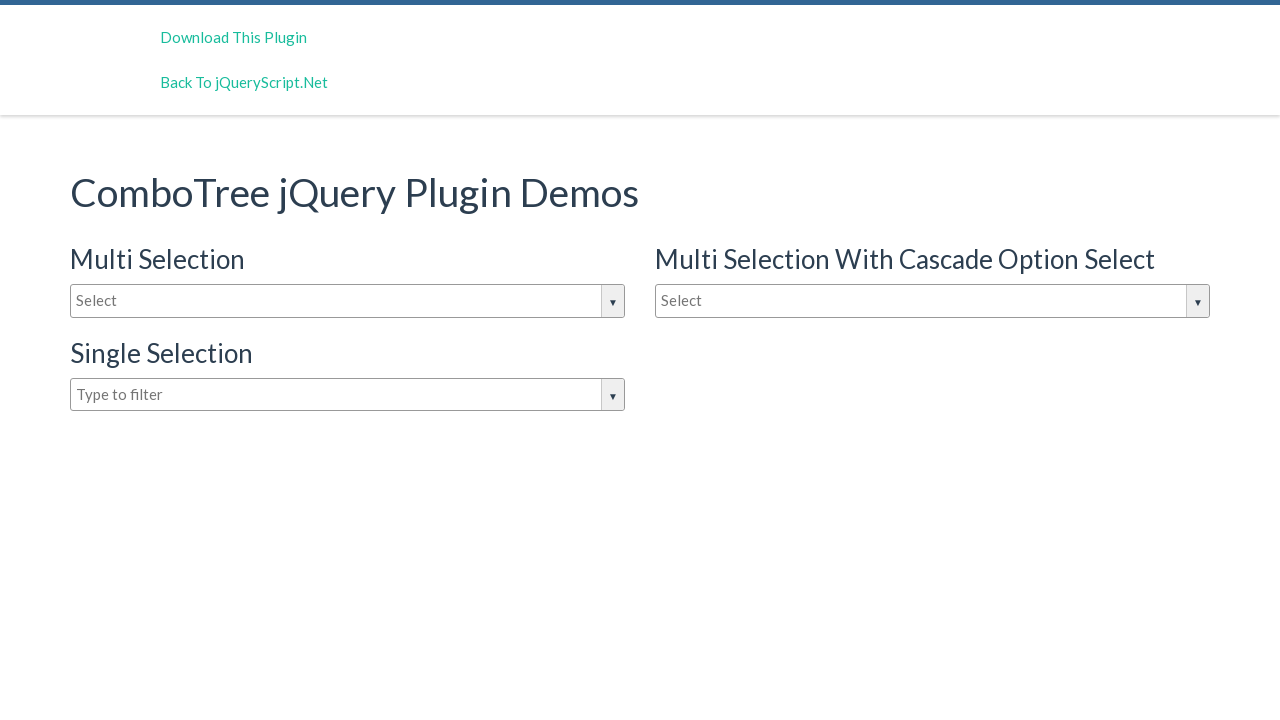

Clicked on combo tree input box to open dropdown at (348, 301) on #justAnInputBox
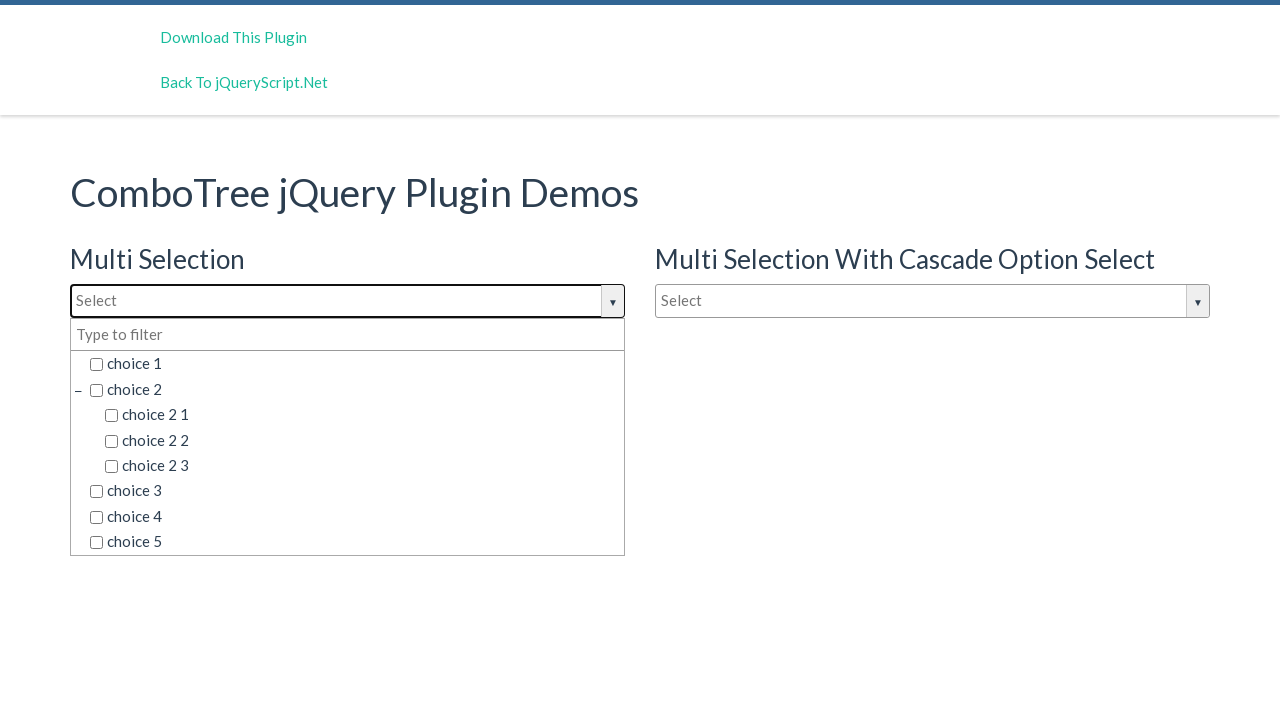

Dropdown options loaded and visible
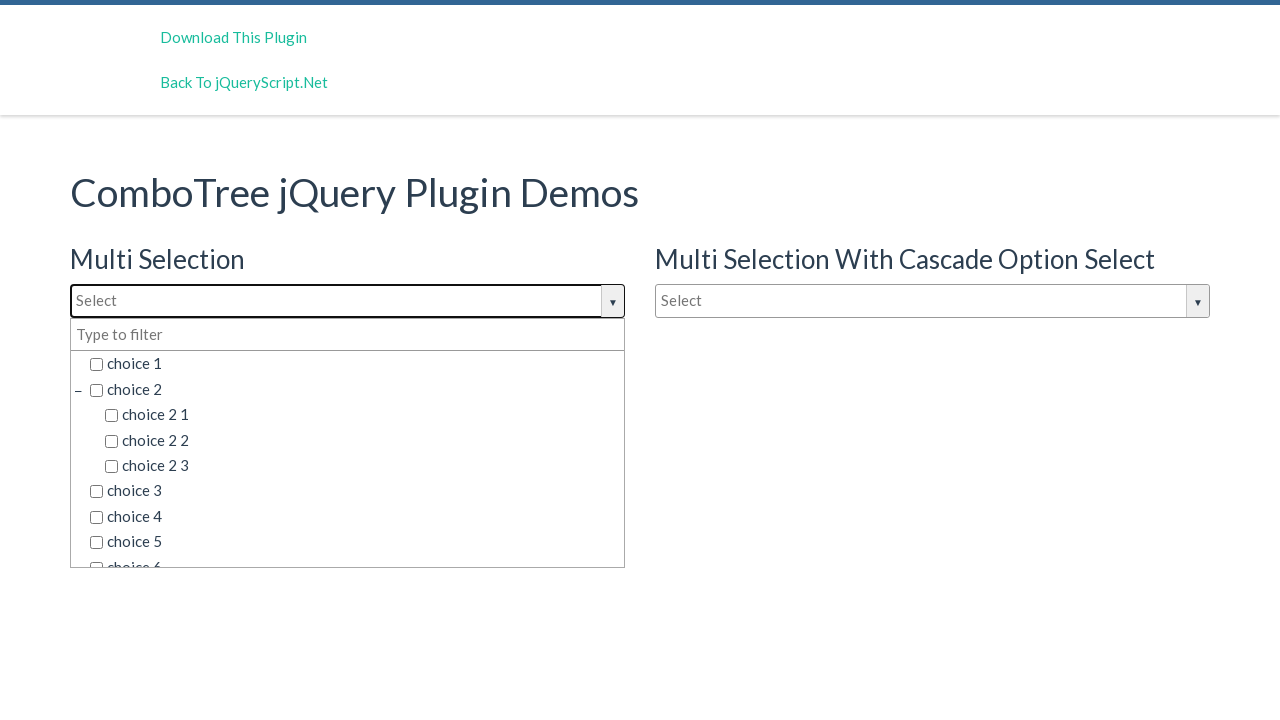

Selected 'choice 3' from dropdown options at (355, 491) on span.comboTreeItemTitle >> nth=5
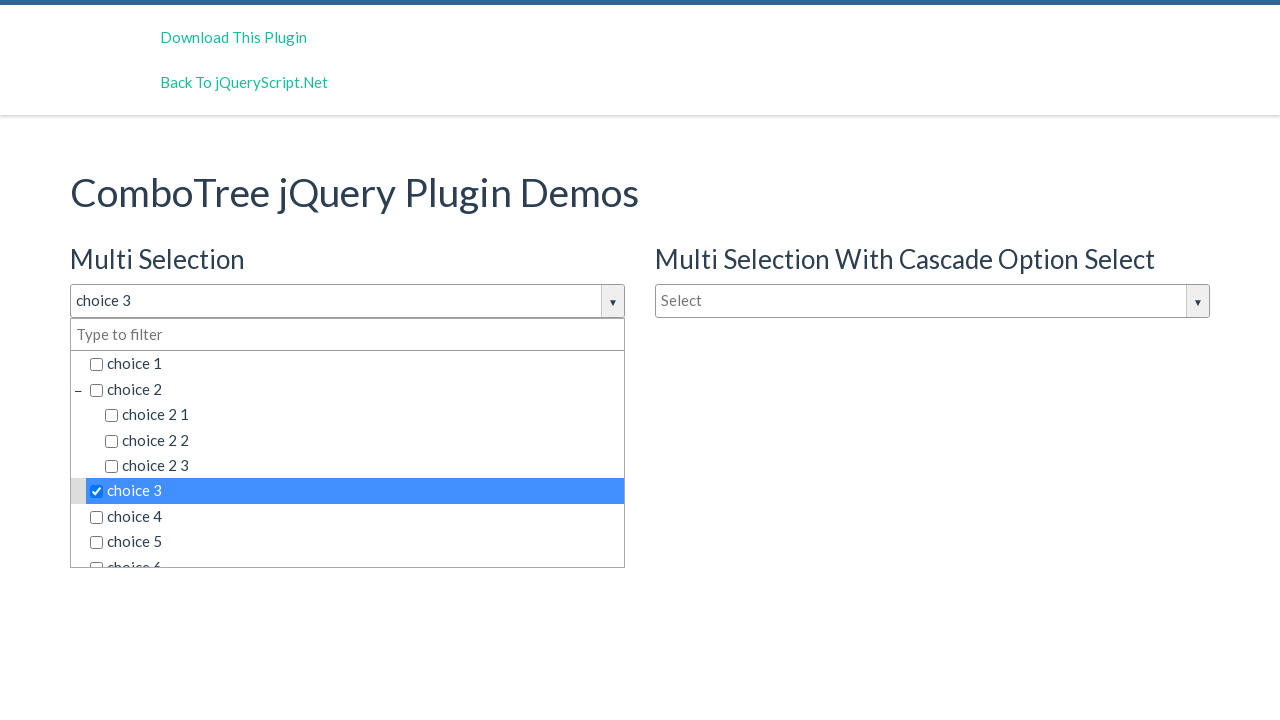

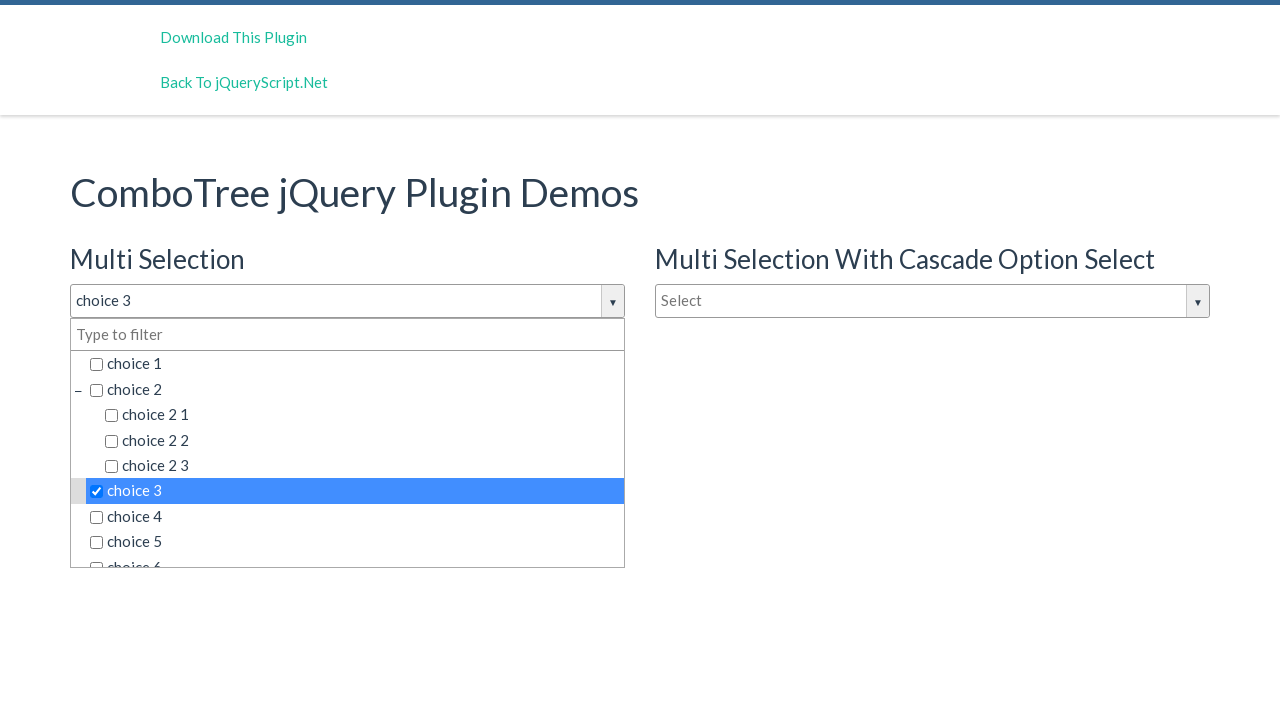